Tests alert handling functionality by triggering a simple alert, verifying its text, and accepting it

Starting URL: https://demoqa.com/alerts

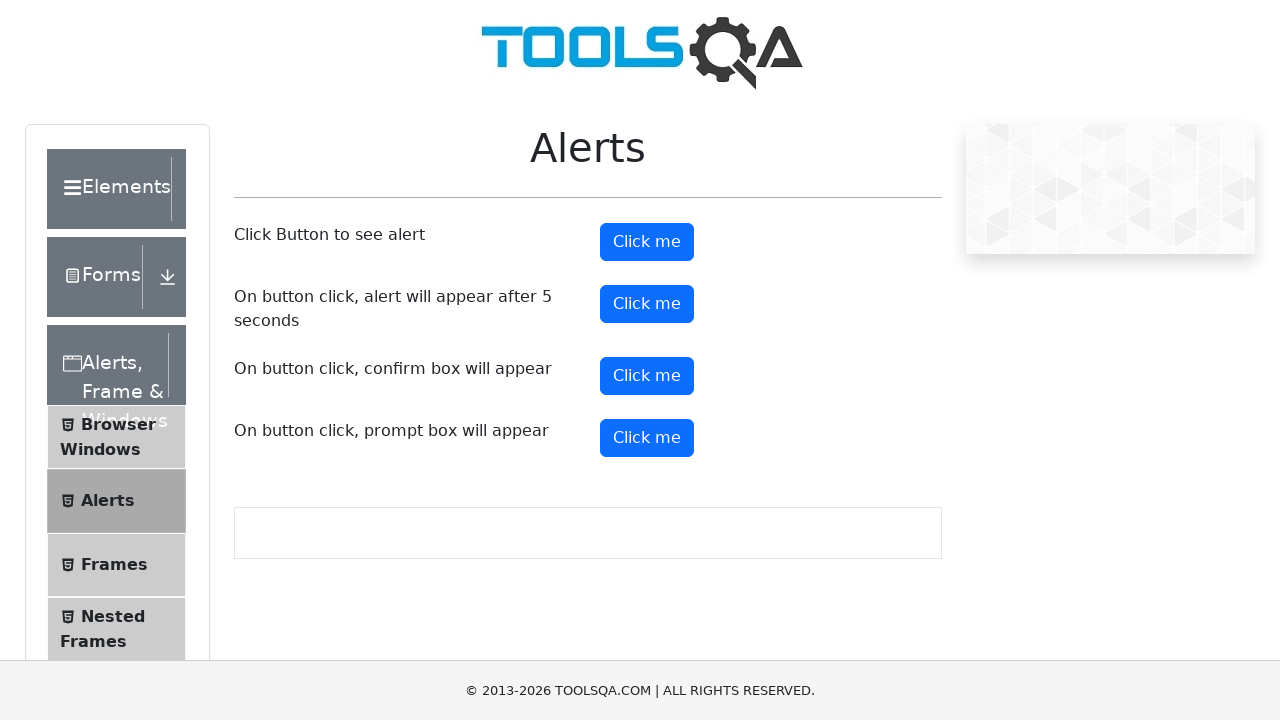

Clicked alert button to trigger simple alert at (647, 242) on #alertButton
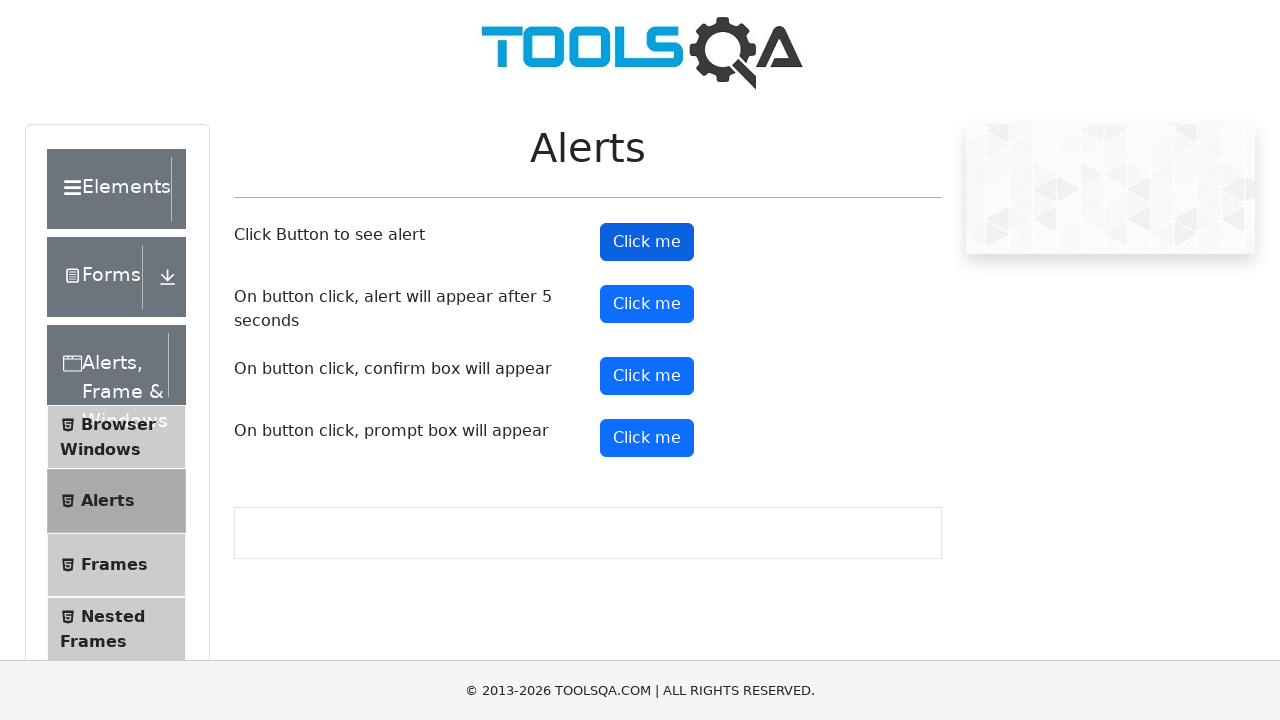

Set up alert dialog handler to accept the alert
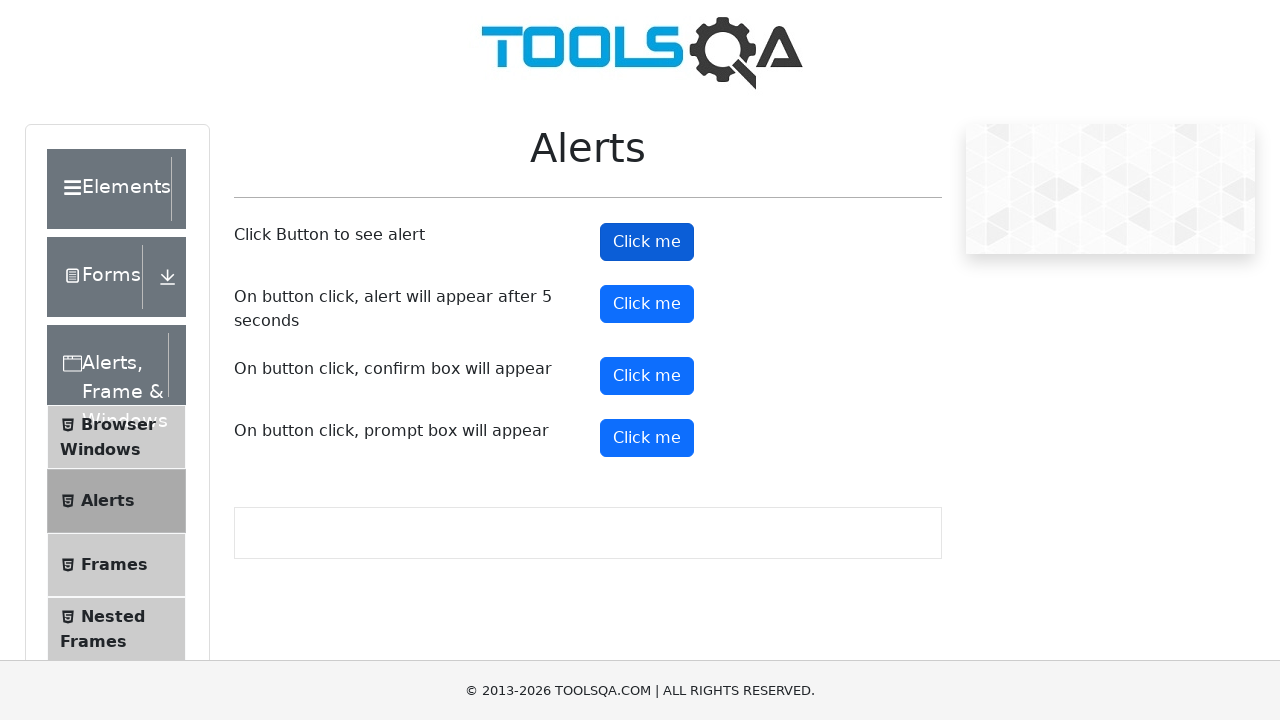

Waited for alert handling to complete
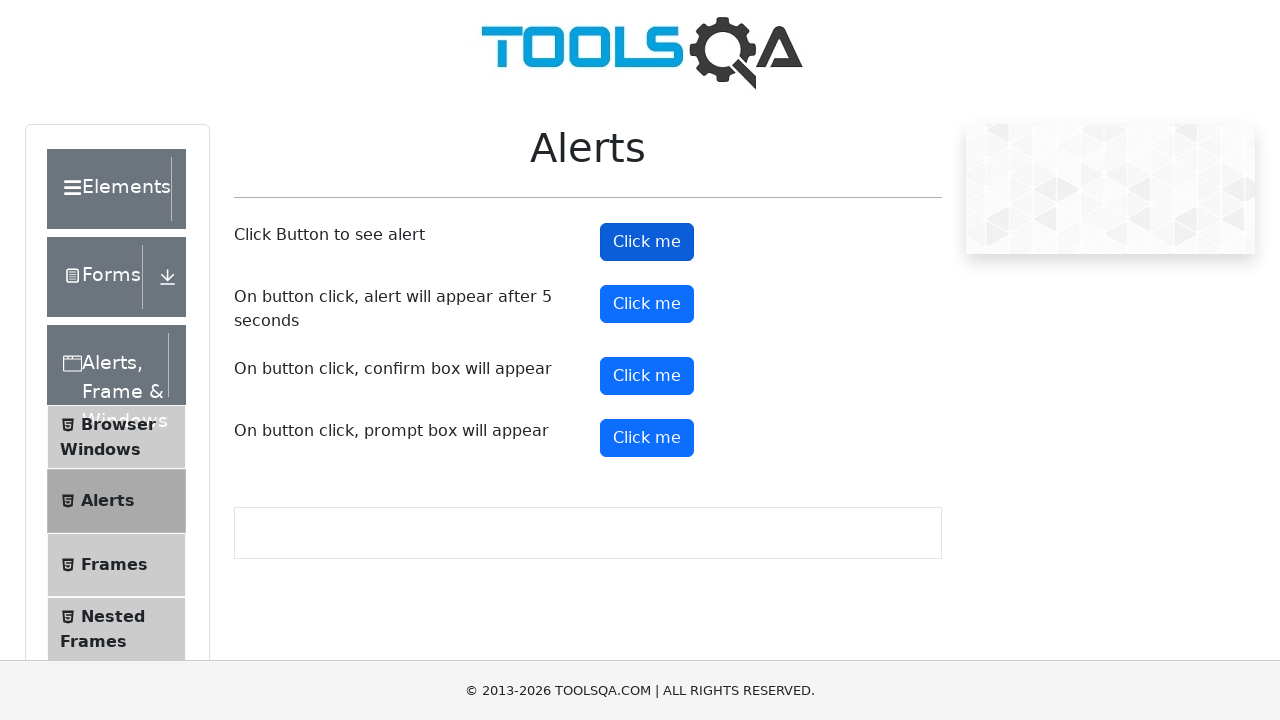

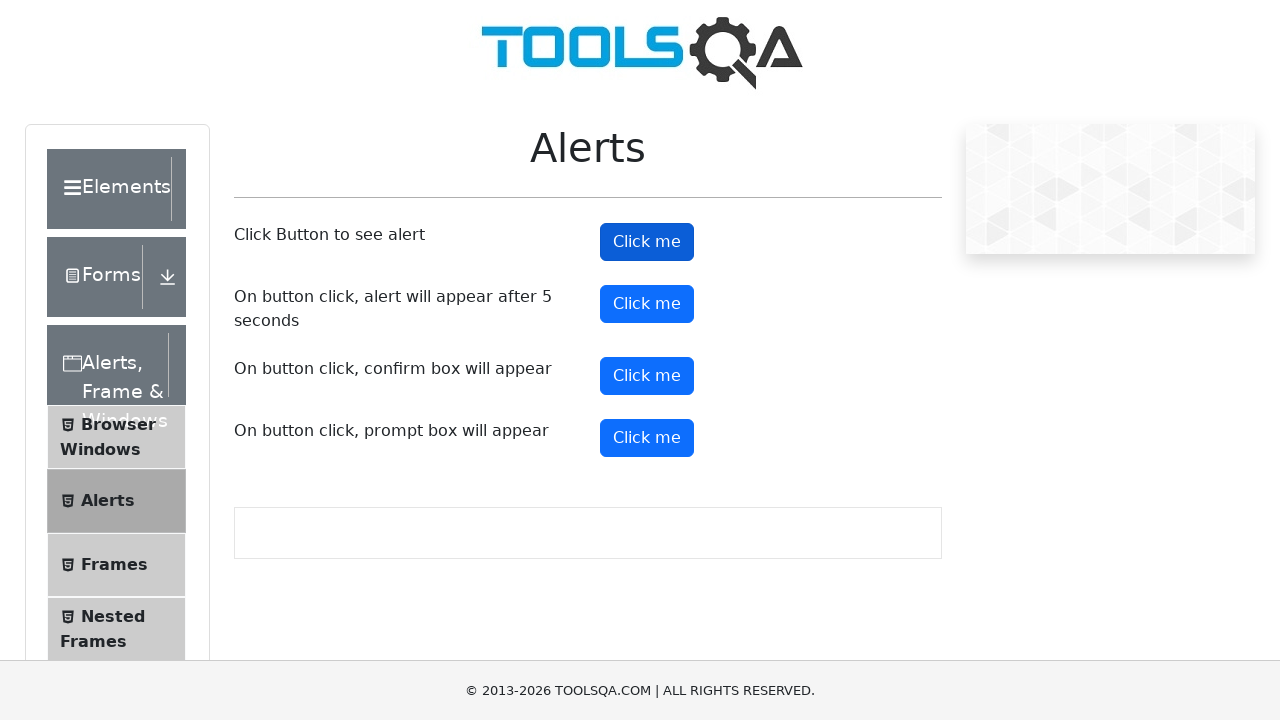